Tests table filtering functionality by entering a search query and verifying that the displayed results match the filter criteria

Starting URL: https://rahulshettyacademy.com/seleniumPractise/#/offers

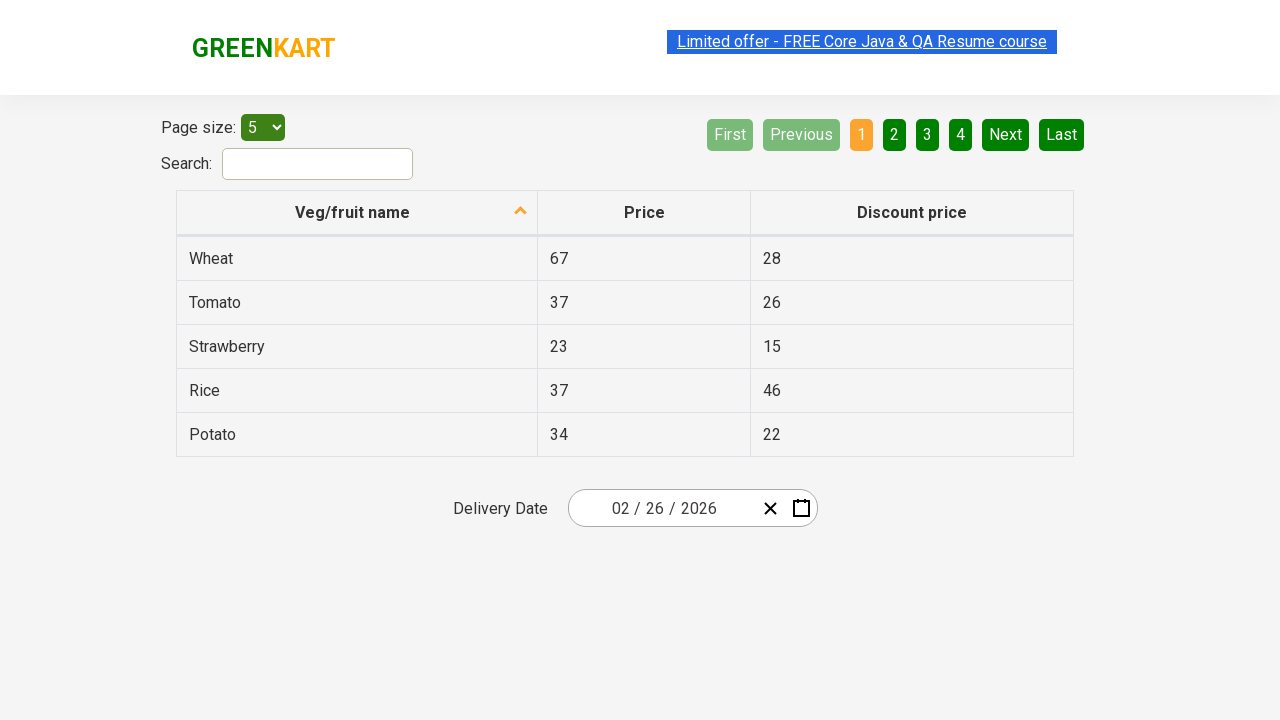

Filled search field with 'Ch' to filter table on #search-field
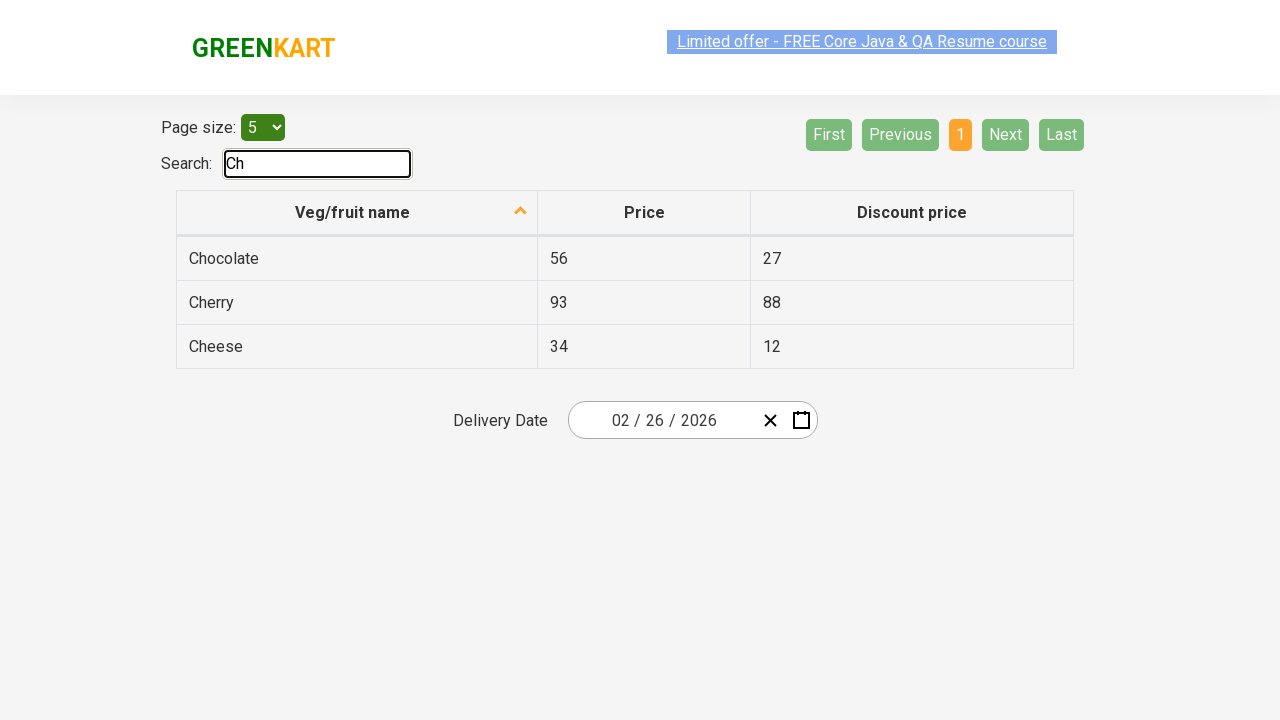

Waited 3 seconds for table filtering to complete
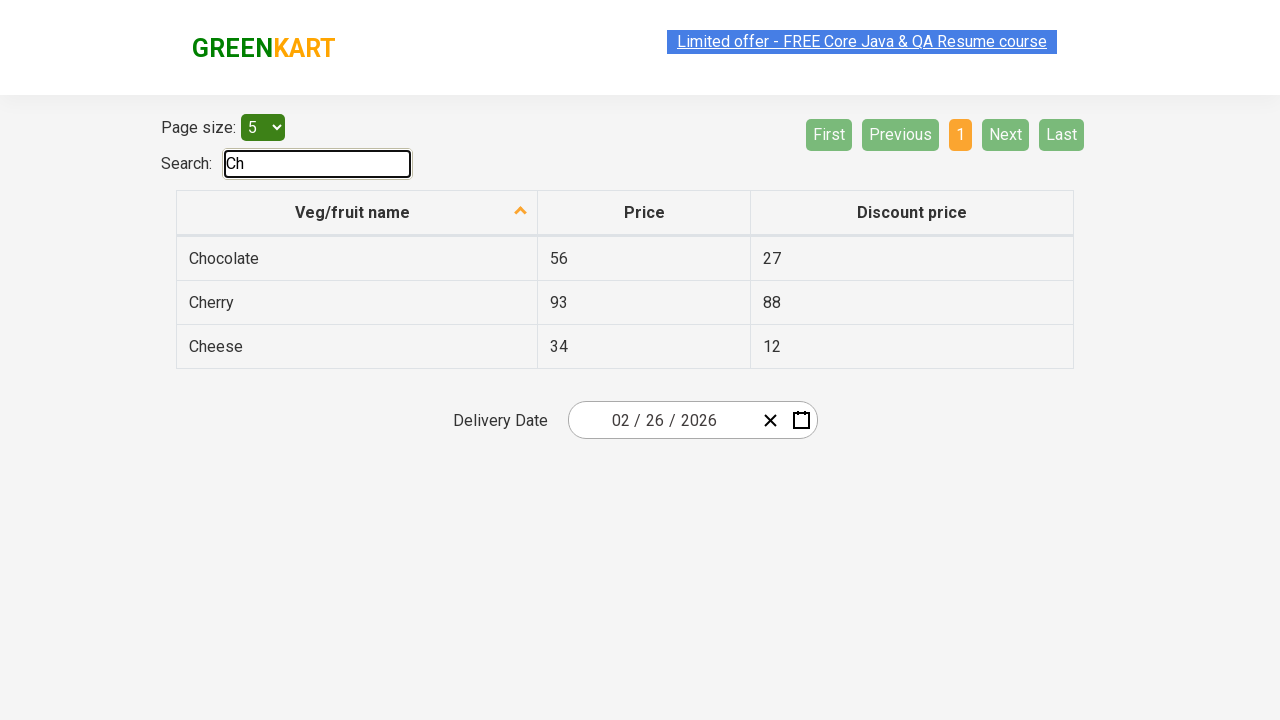

Verified filtered table results are present
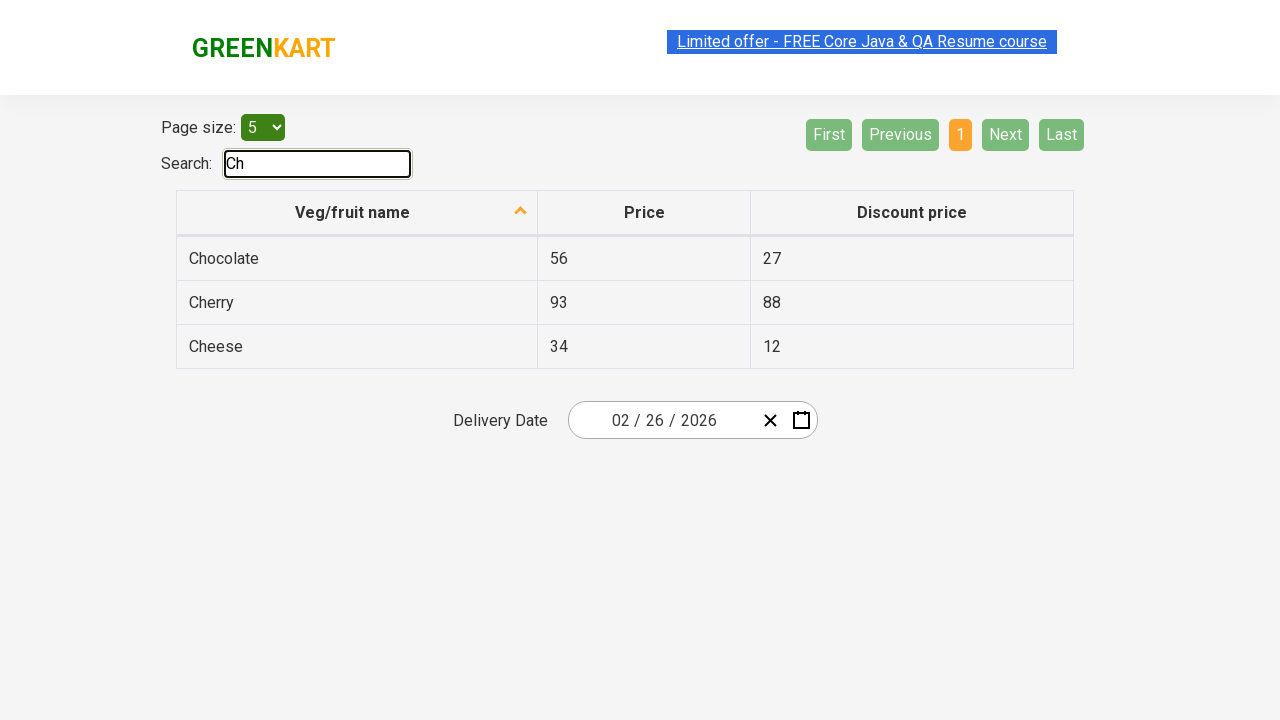

Retrieved all vegetable names from first column (3 items)
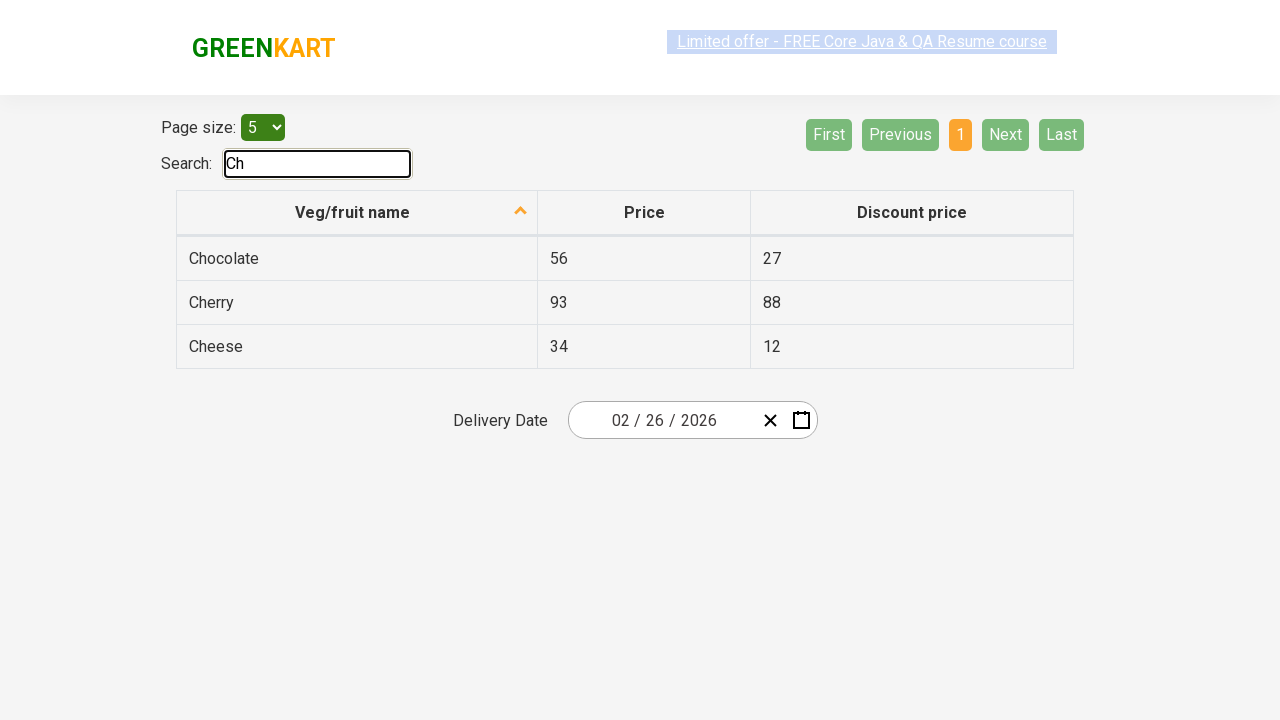

Verified filtered result 'Chocolate' contains search query 'Ch'
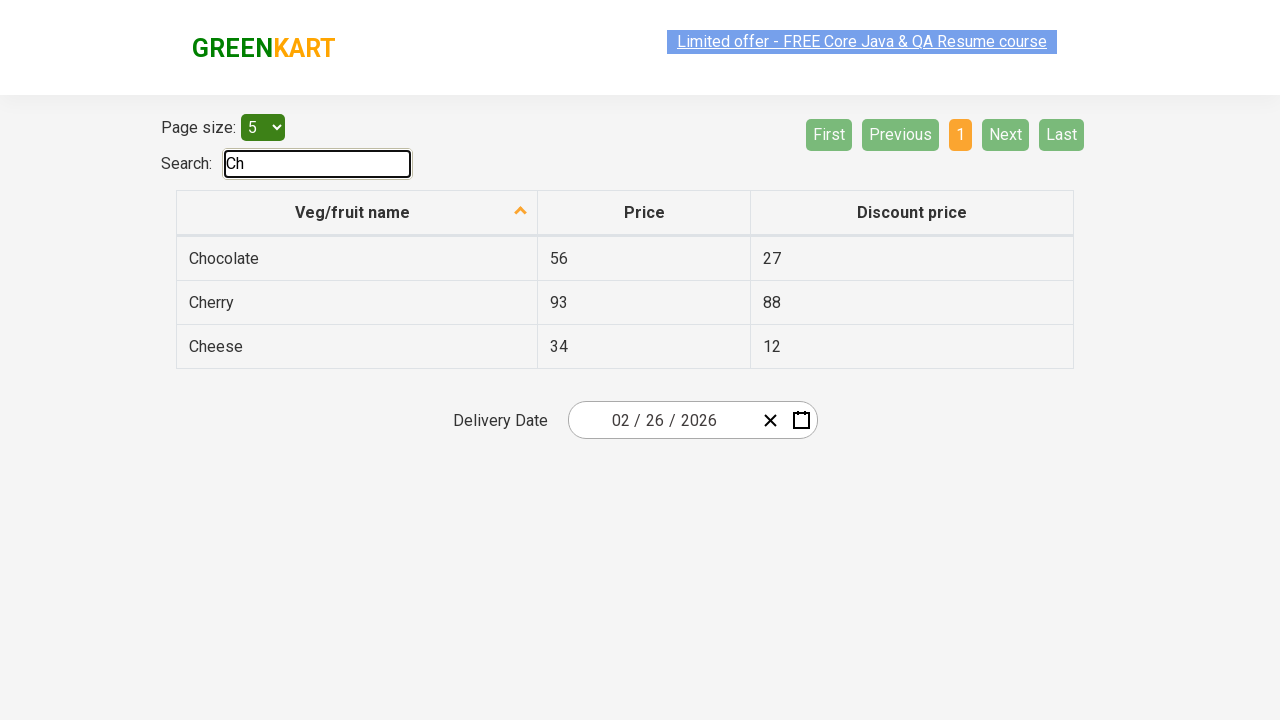

Verified filtered result 'Cherry' contains search query 'Ch'
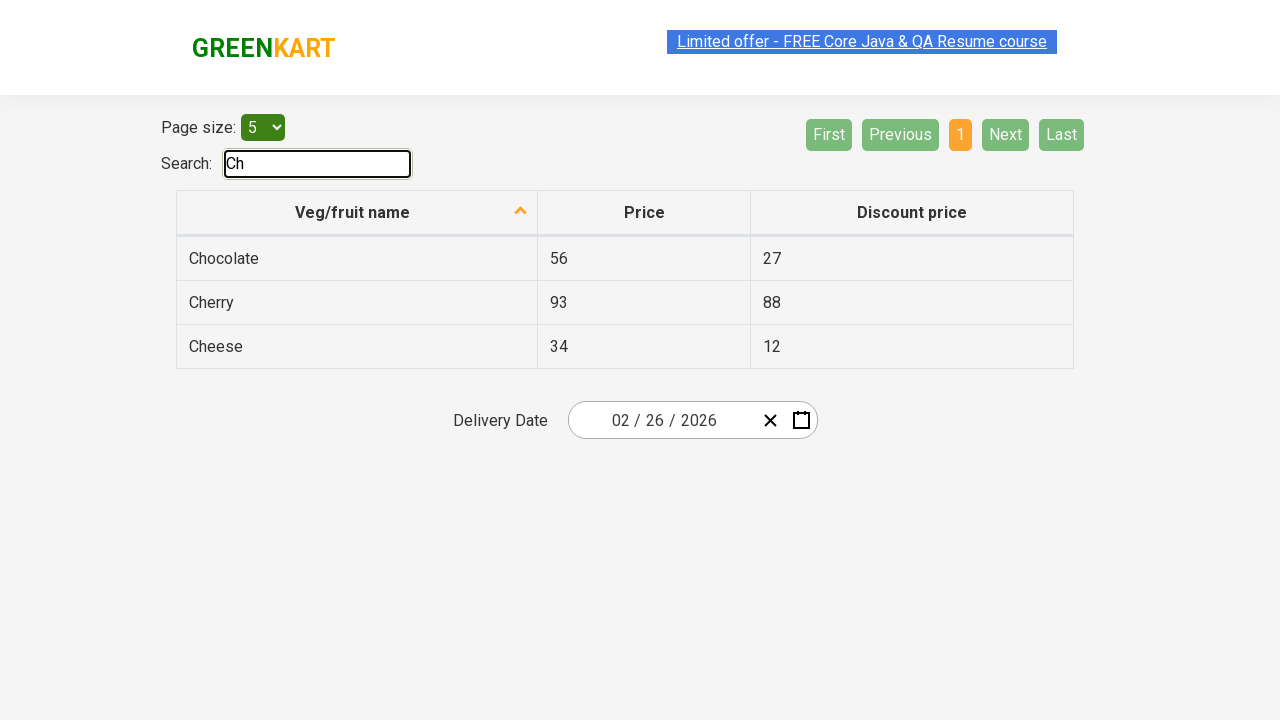

Verified filtered result 'Cheese' contains search query 'Ch'
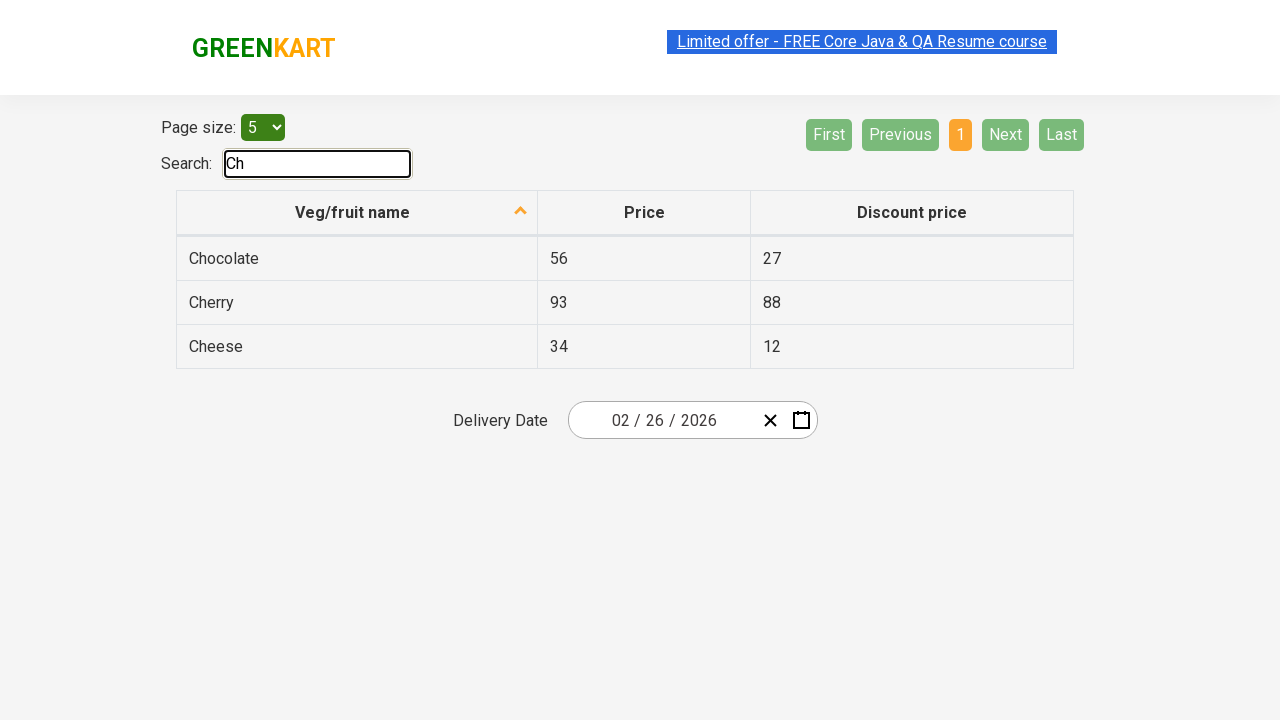

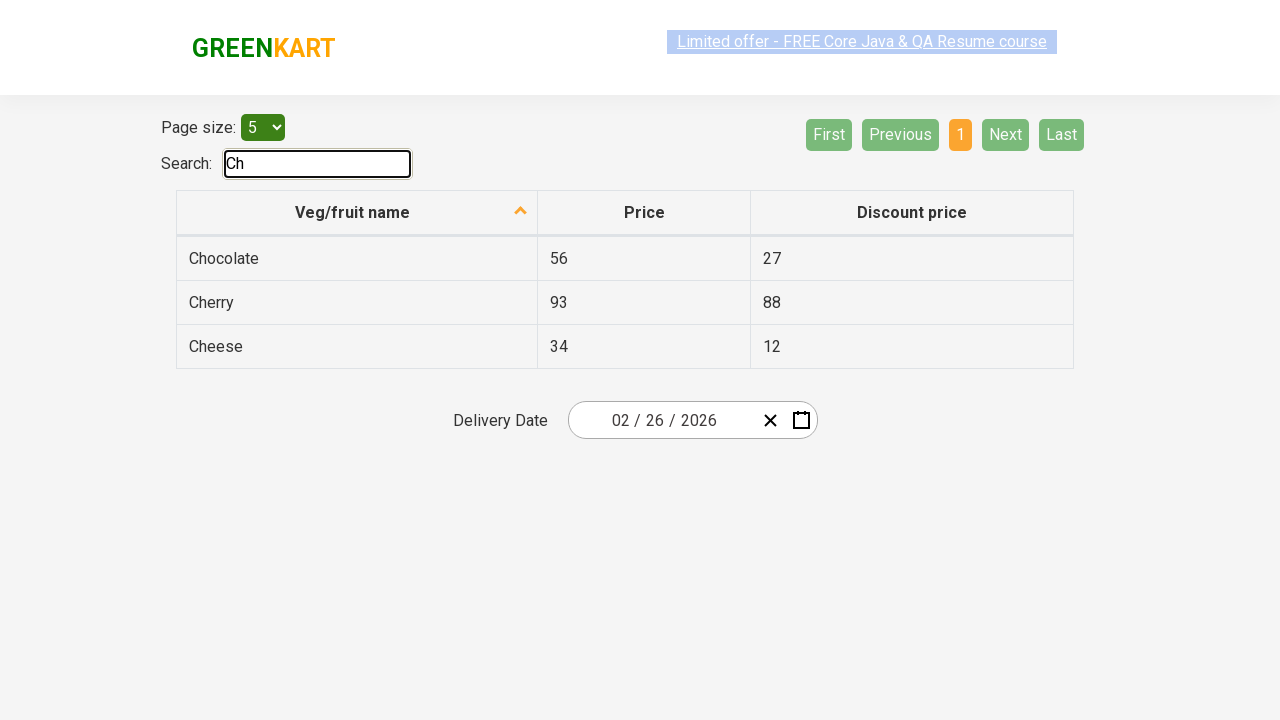